Tests registration form by filling in required fields (first name, last name, email) and submitting the form to verify successful registration

Starting URL: http://suninjuly.github.io/registration1.html

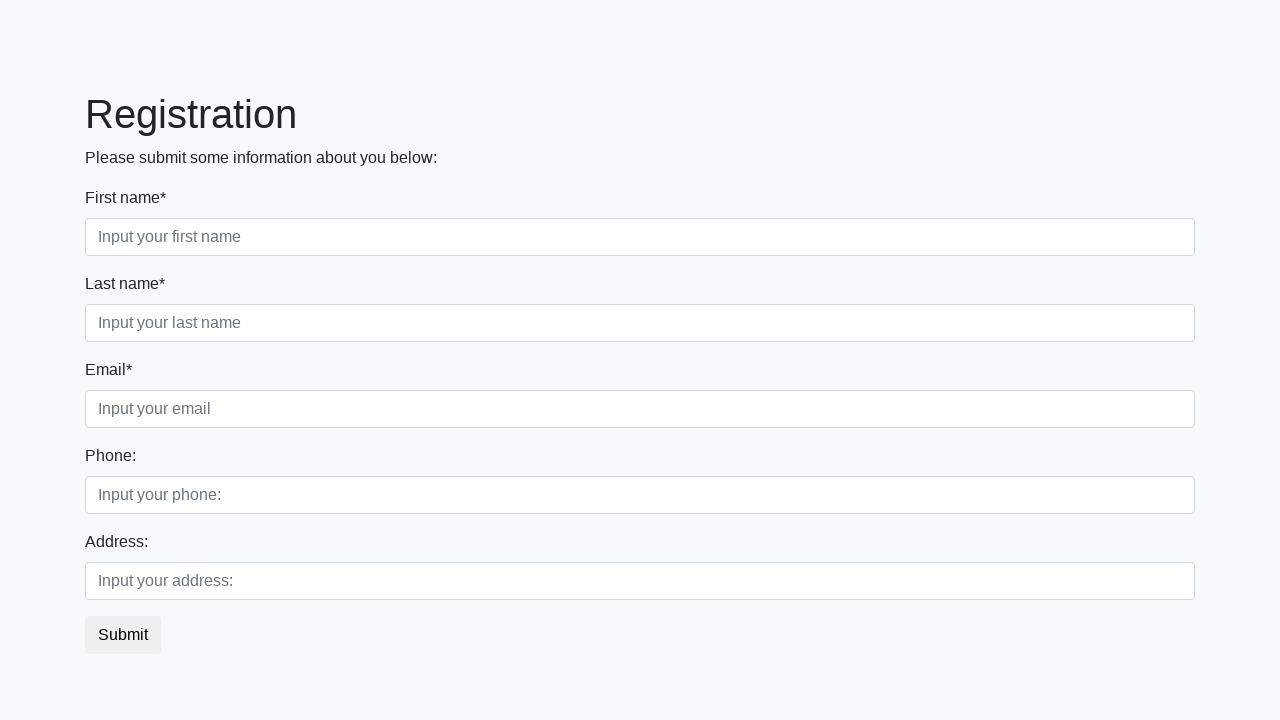

Filled first name field with 'TestFirstName' on div.first_block input.first
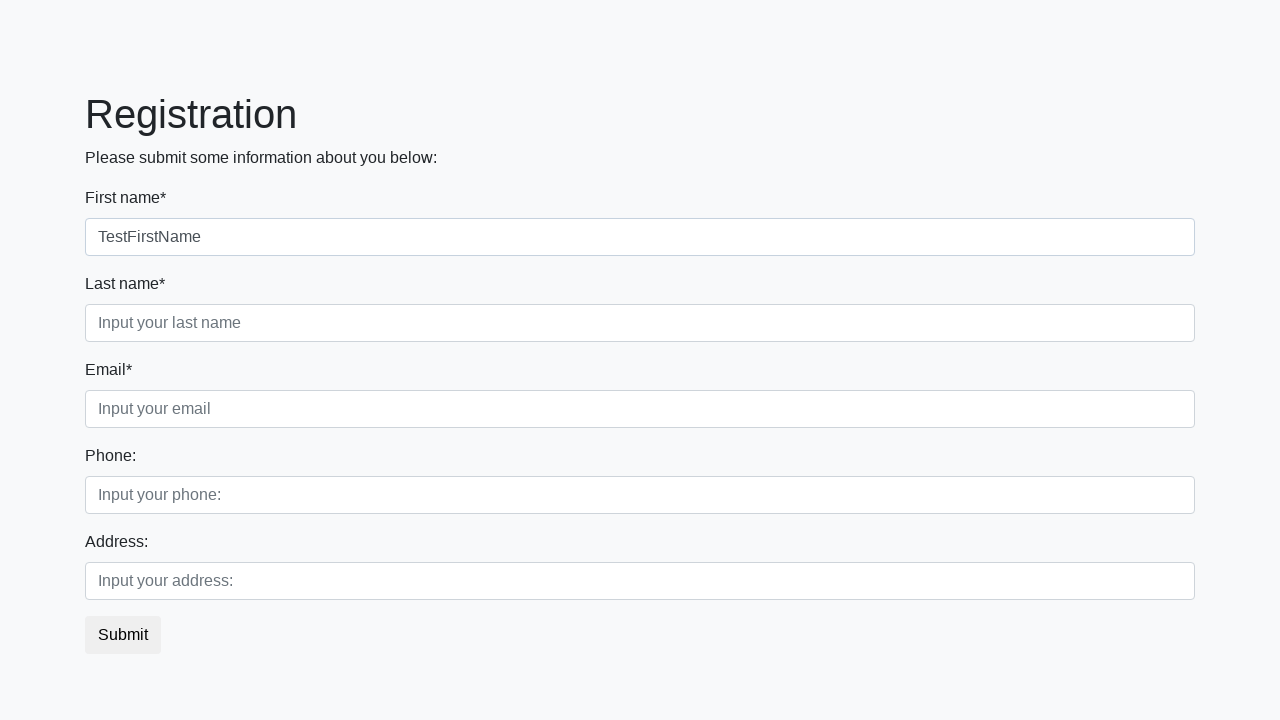

Filled last name field with 'TestLastName' on div.first_block input.second
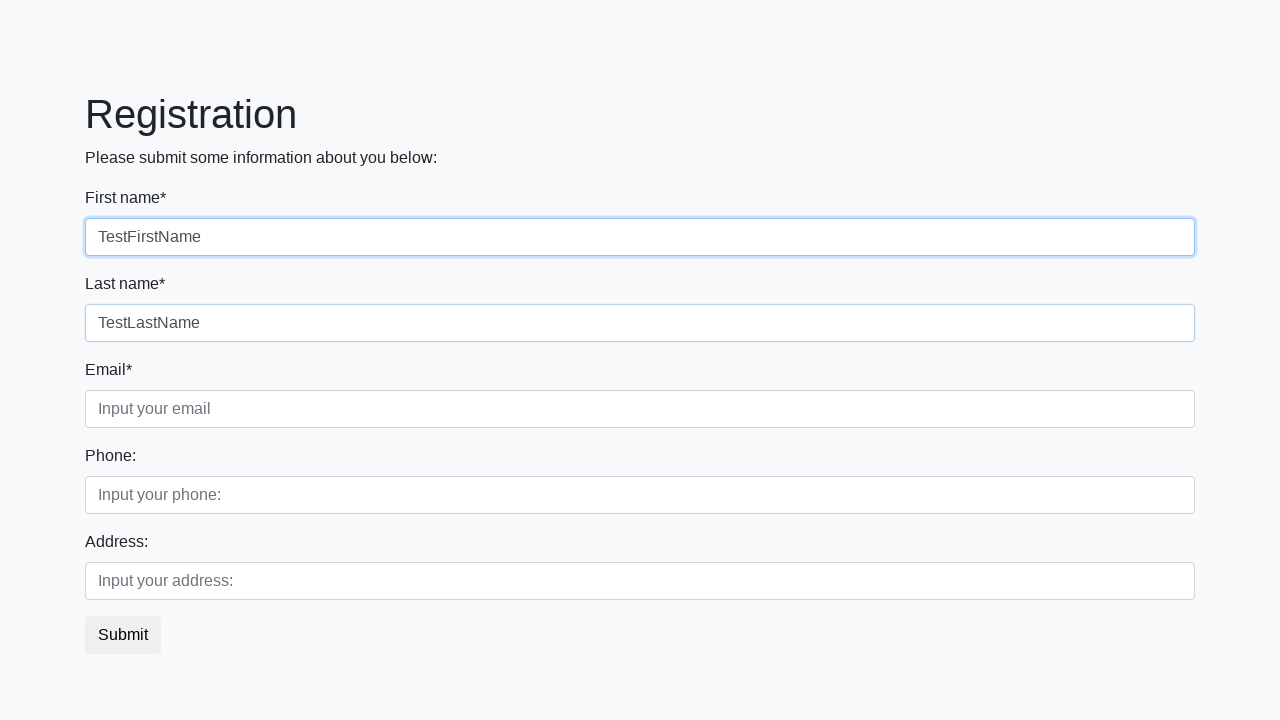

Filled email field with 'test@example.com' on div.first_block input.third
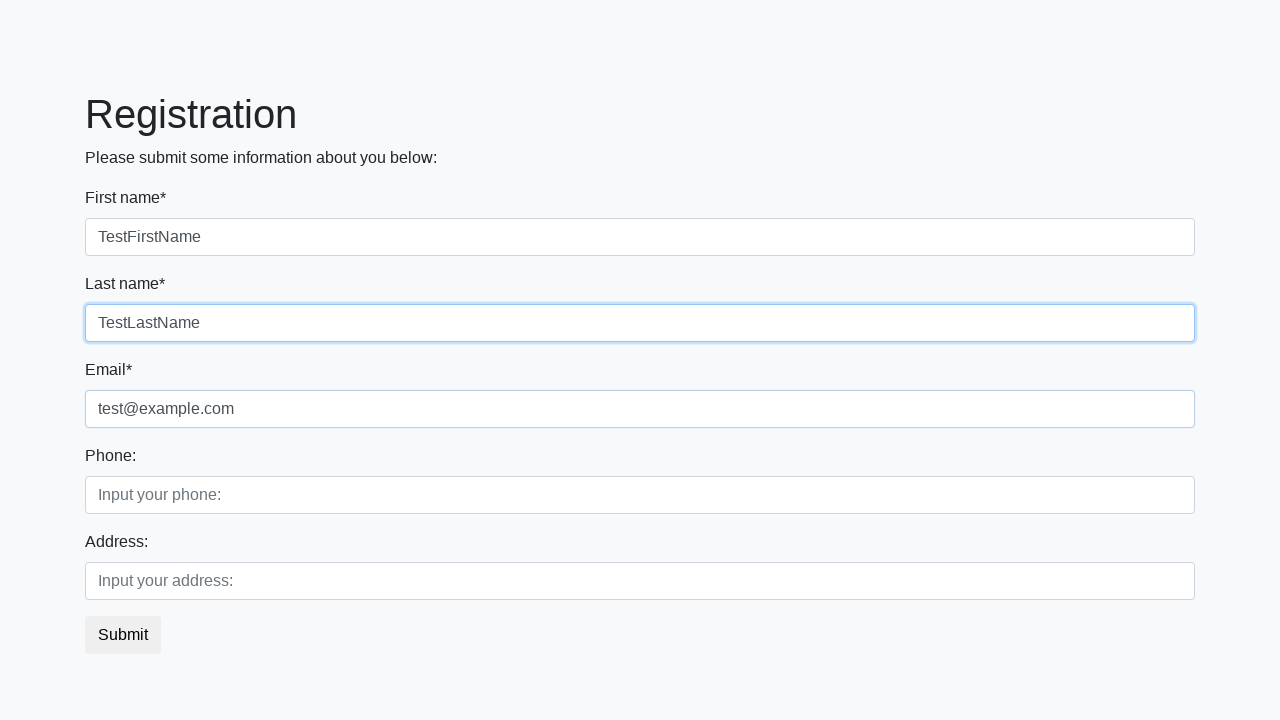

Clicked submit button to register at (123, 635) on button.btn
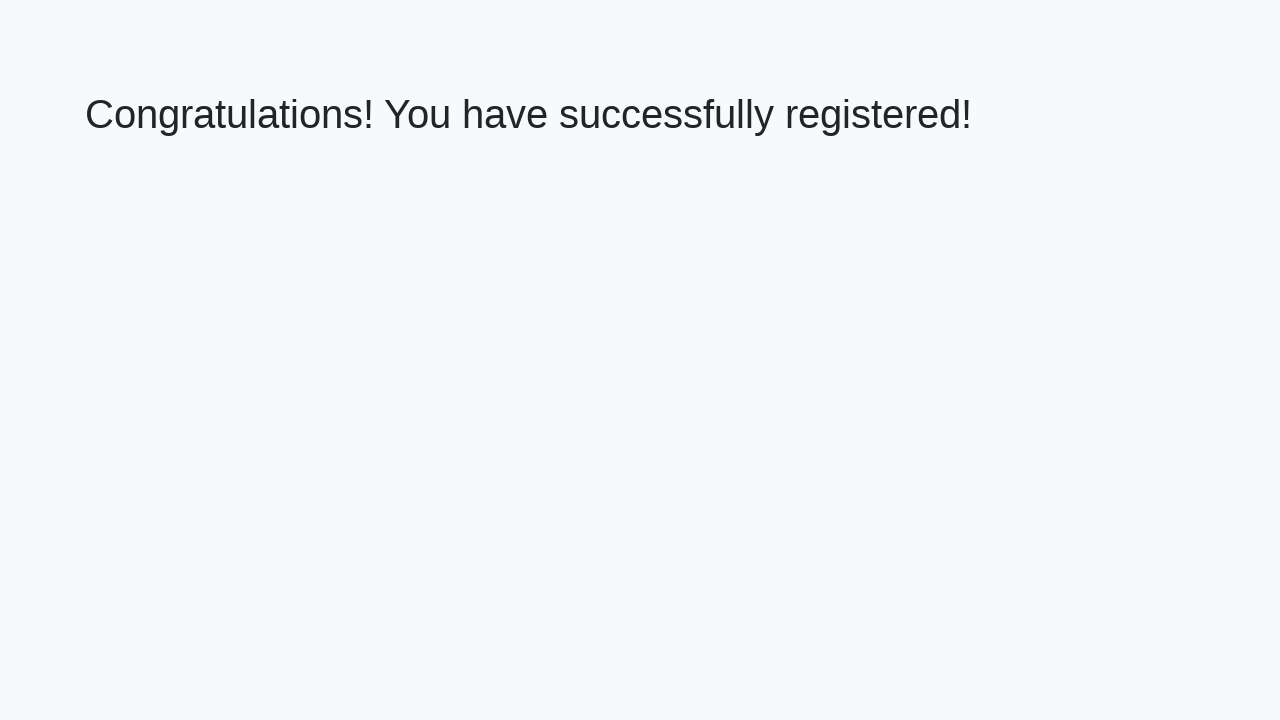

Success message appeared on the page
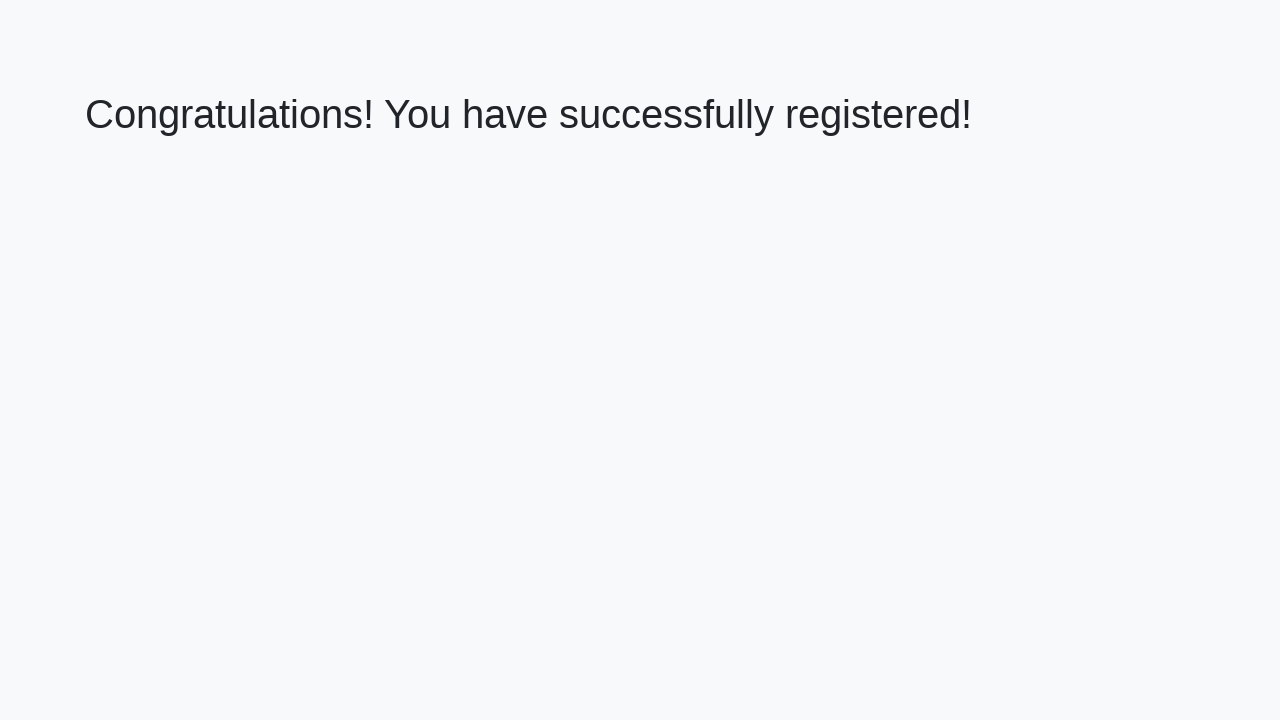

Retrieved success message: 'Congratulations! You have successfully registered!'
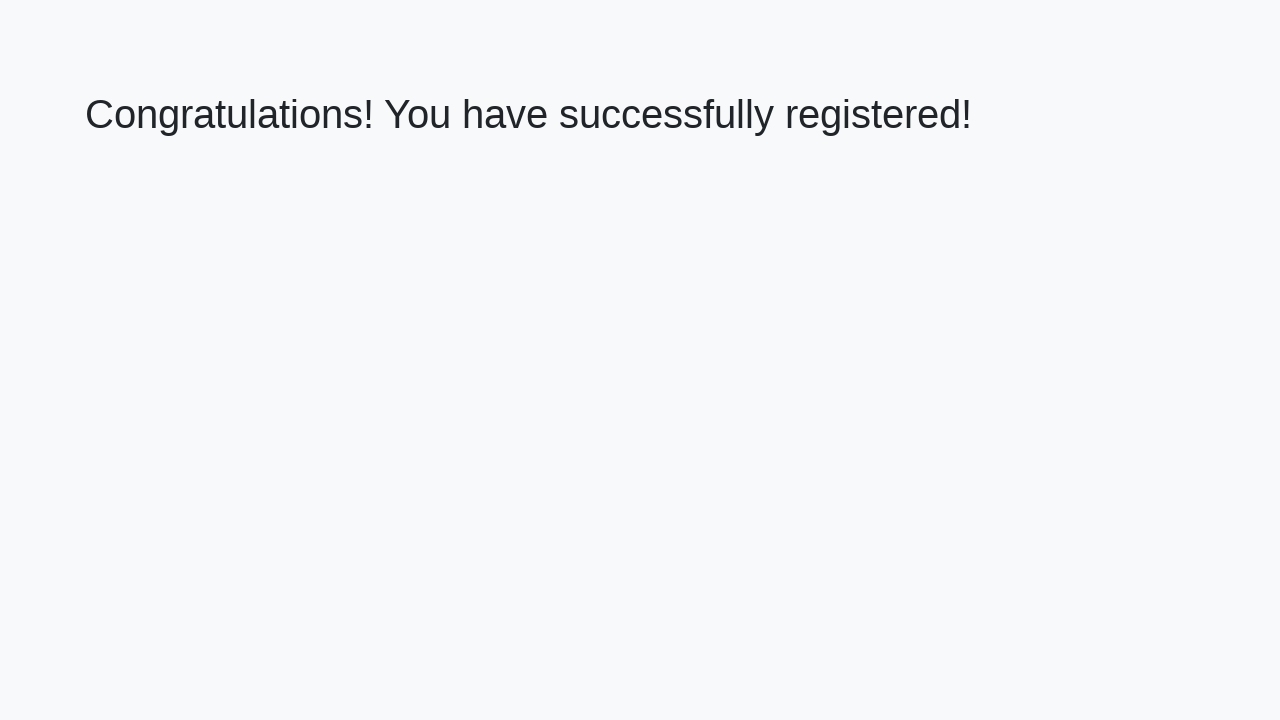

Verified registration success message matches expected text
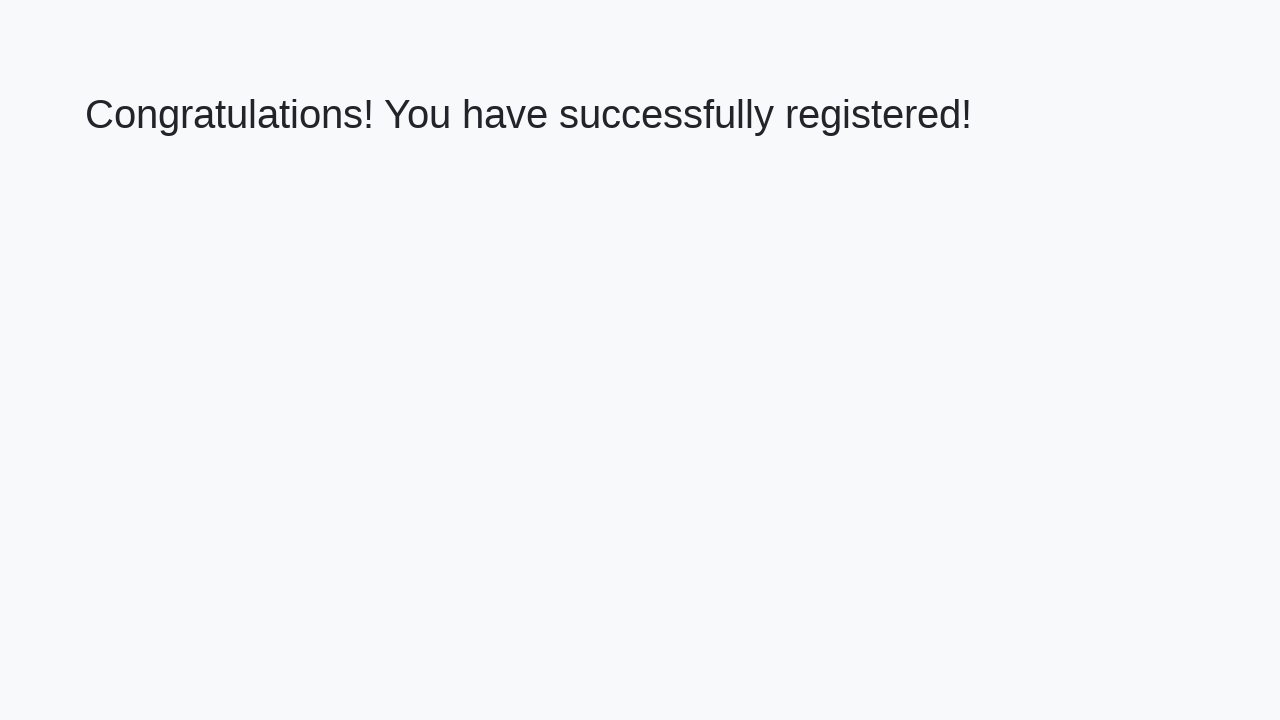

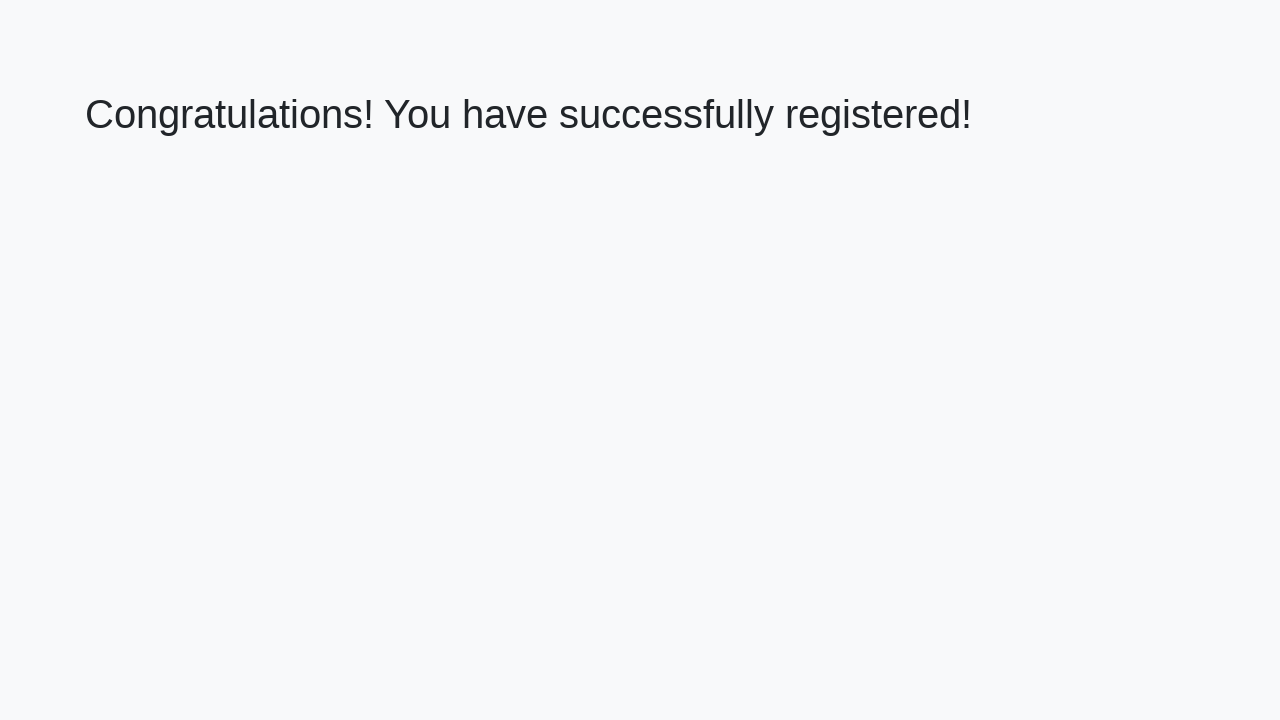